Simple test that navigates to the MyTutor.lk website and verifies the page loads successfully

Starting URL: http://www.mytutor.lk/

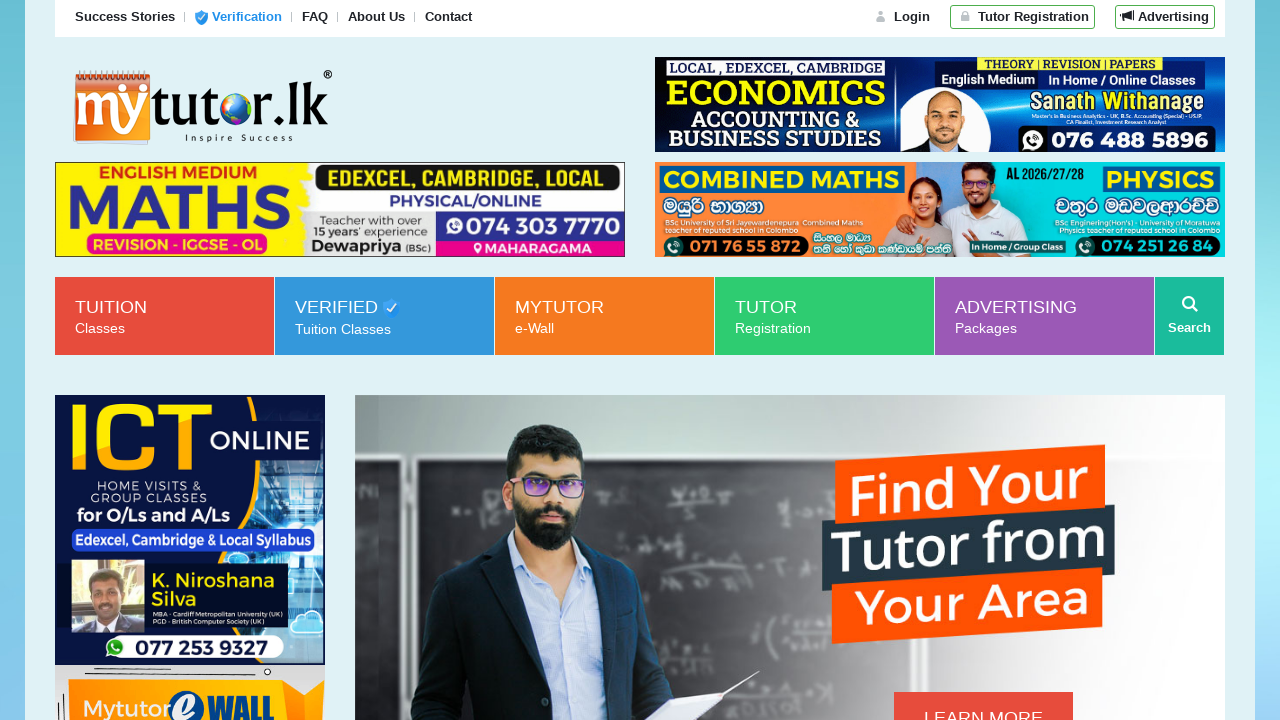

Waited for page to reach domcontentloaded state
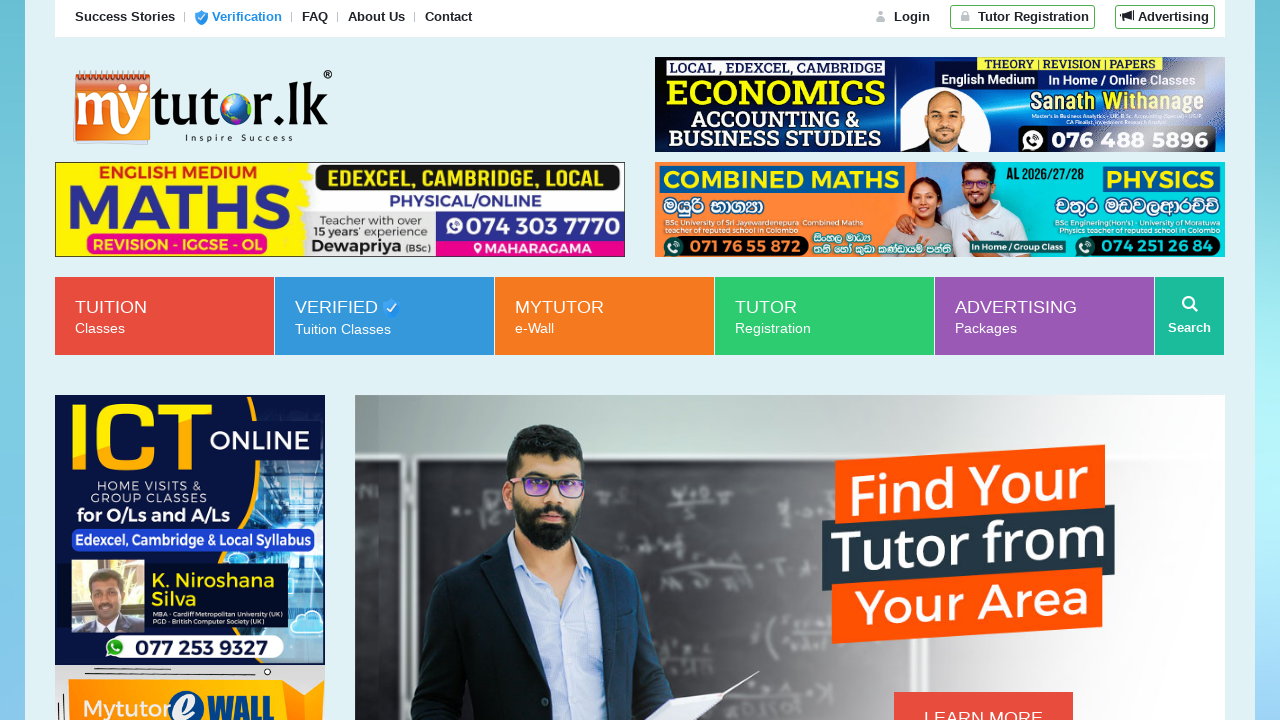

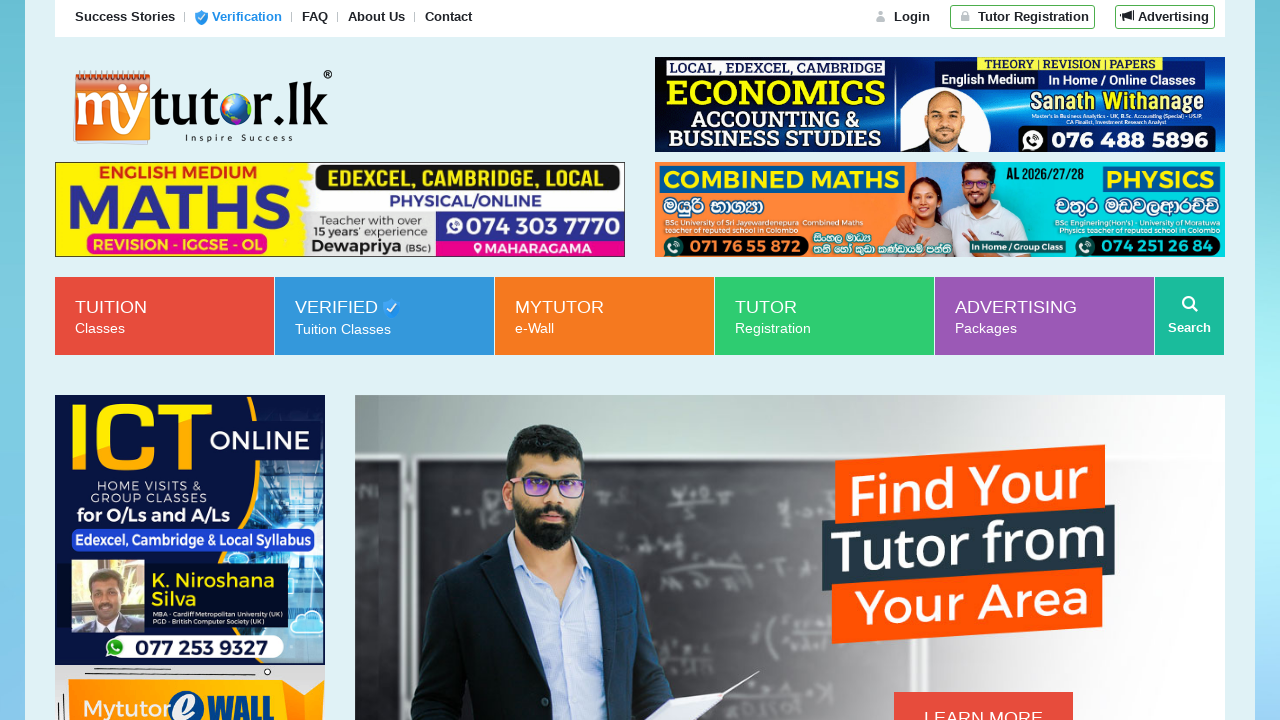